Tests the jQuery UI selectable widget by selecting multiple items while holding the Control key, demonstrating multi-select functionality

Starting URL: https://jqueryui.com/resources/demos/selectable/default.html

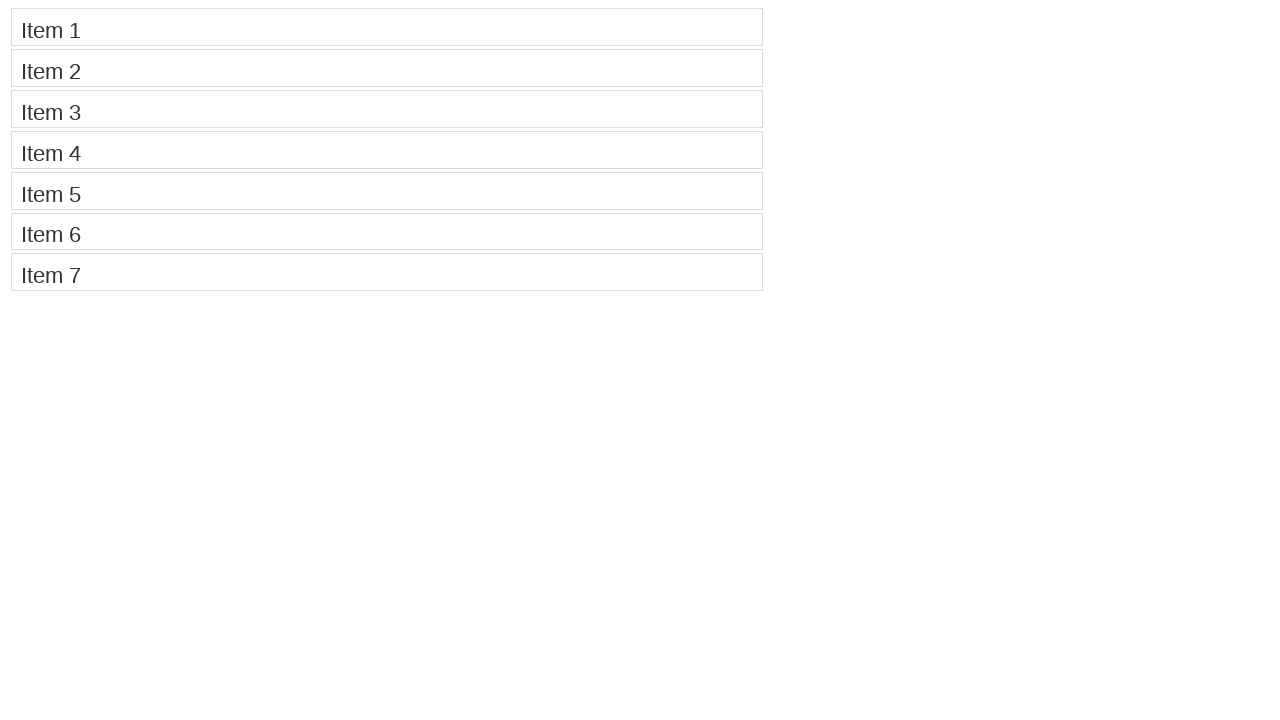

Waited for selectable container to be available
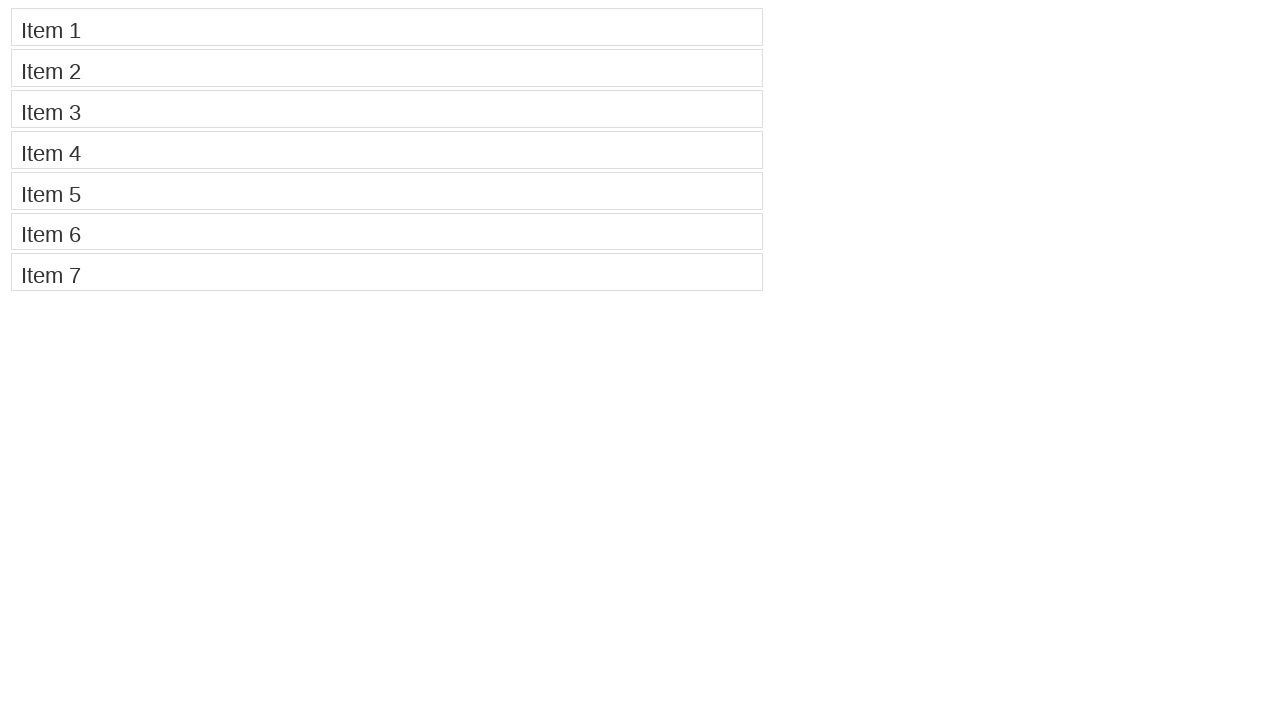

Located all selectable items
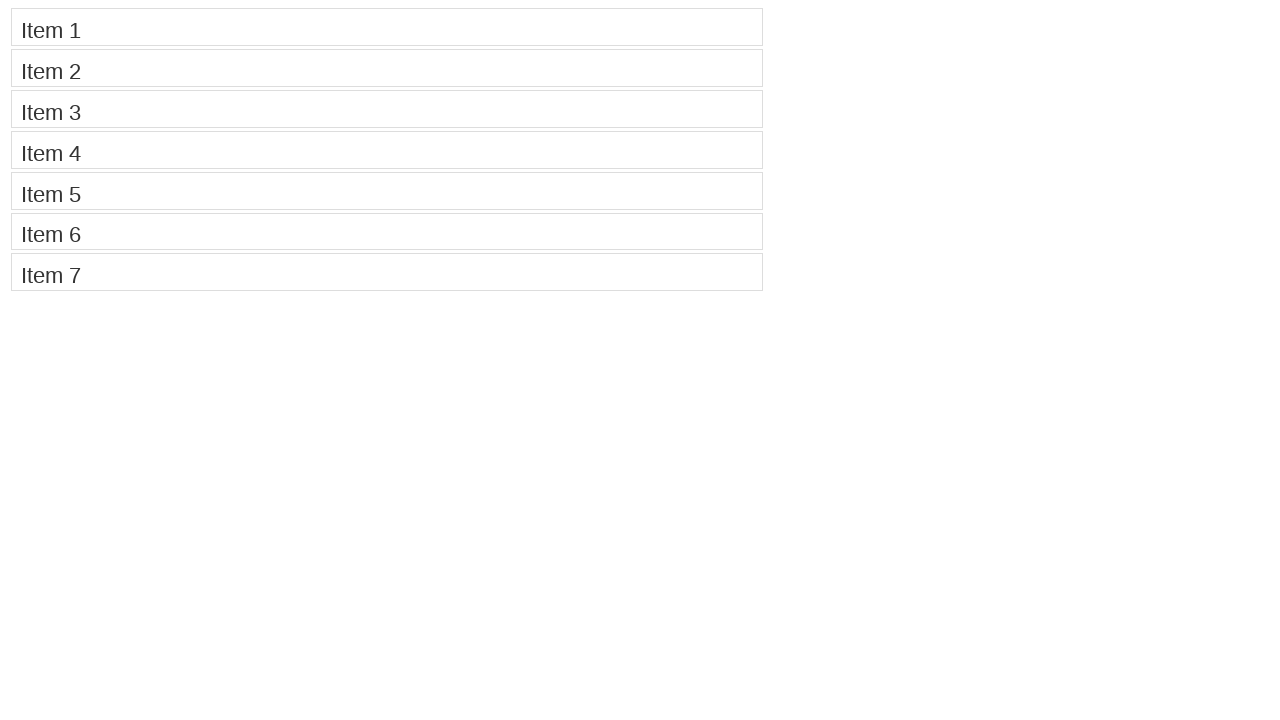

Pressed down Control key for multi-select
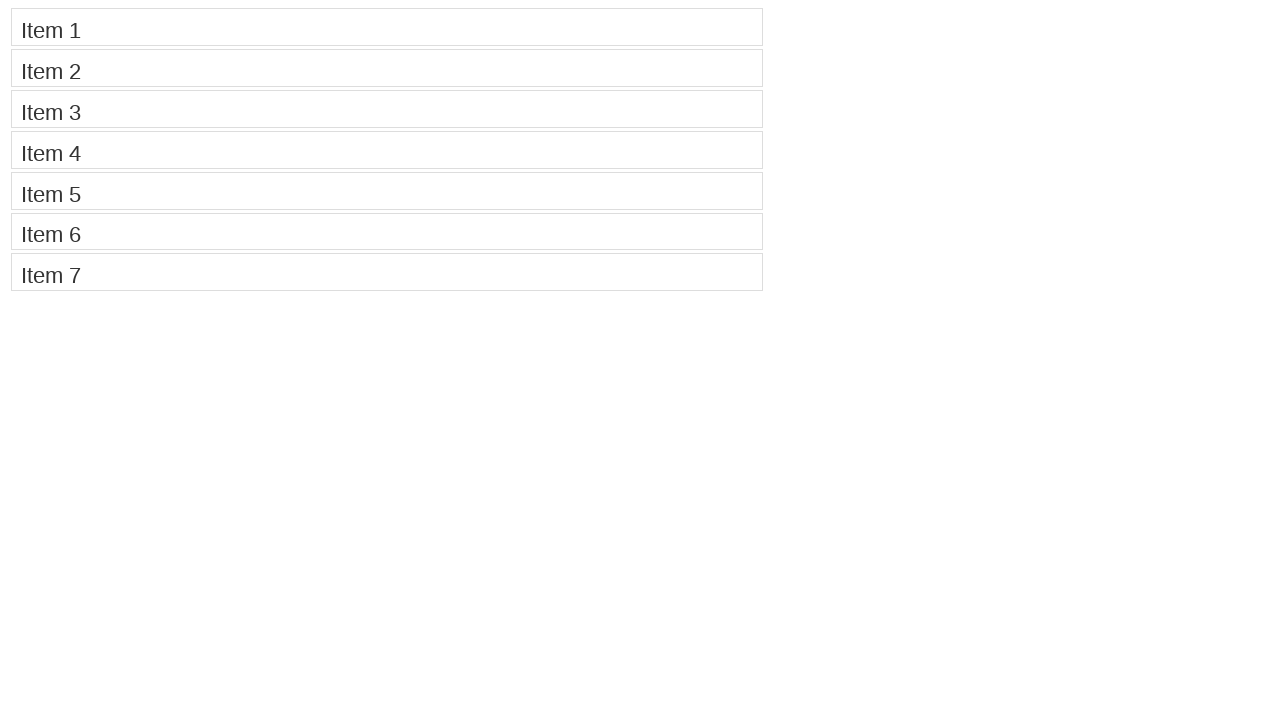

Clicked first item while holding Control at (387, 27) on xpath=//*[contains(text(),'Item')] >> nth=0
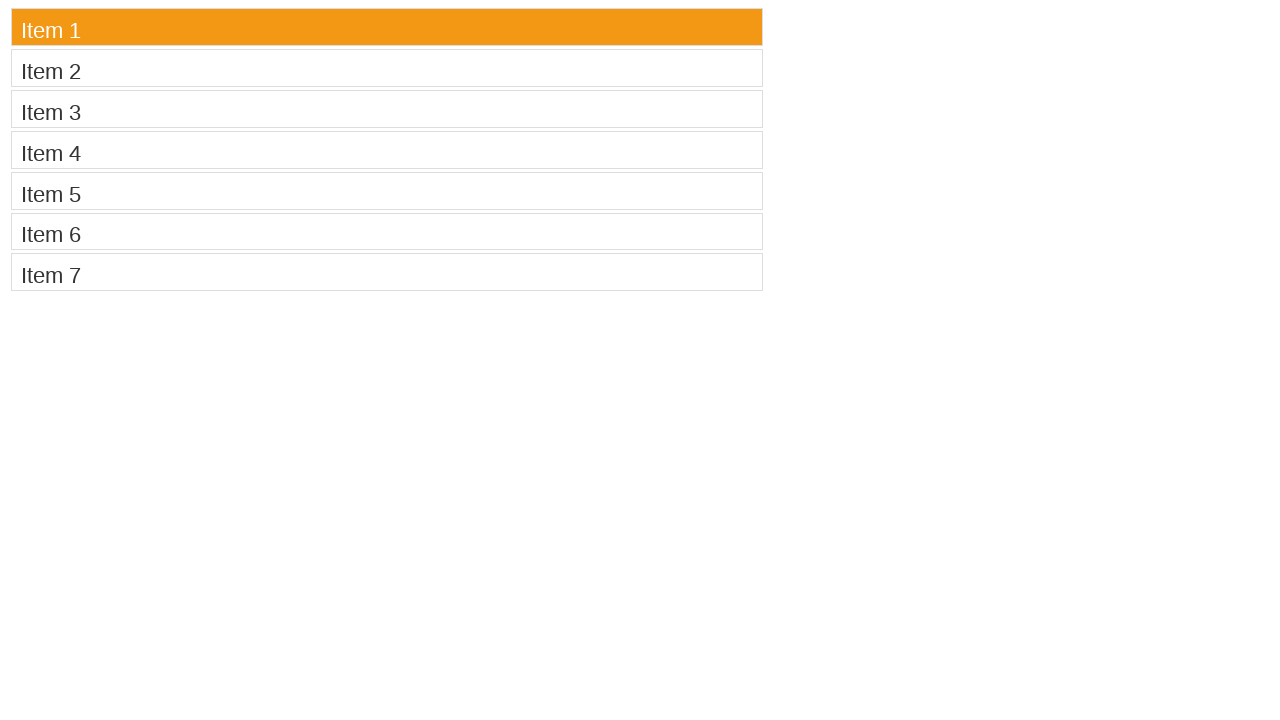

Clicked second item while holding Control at (387, 68) on xpath=//*[contains(text(),'Item')] >> nth=1
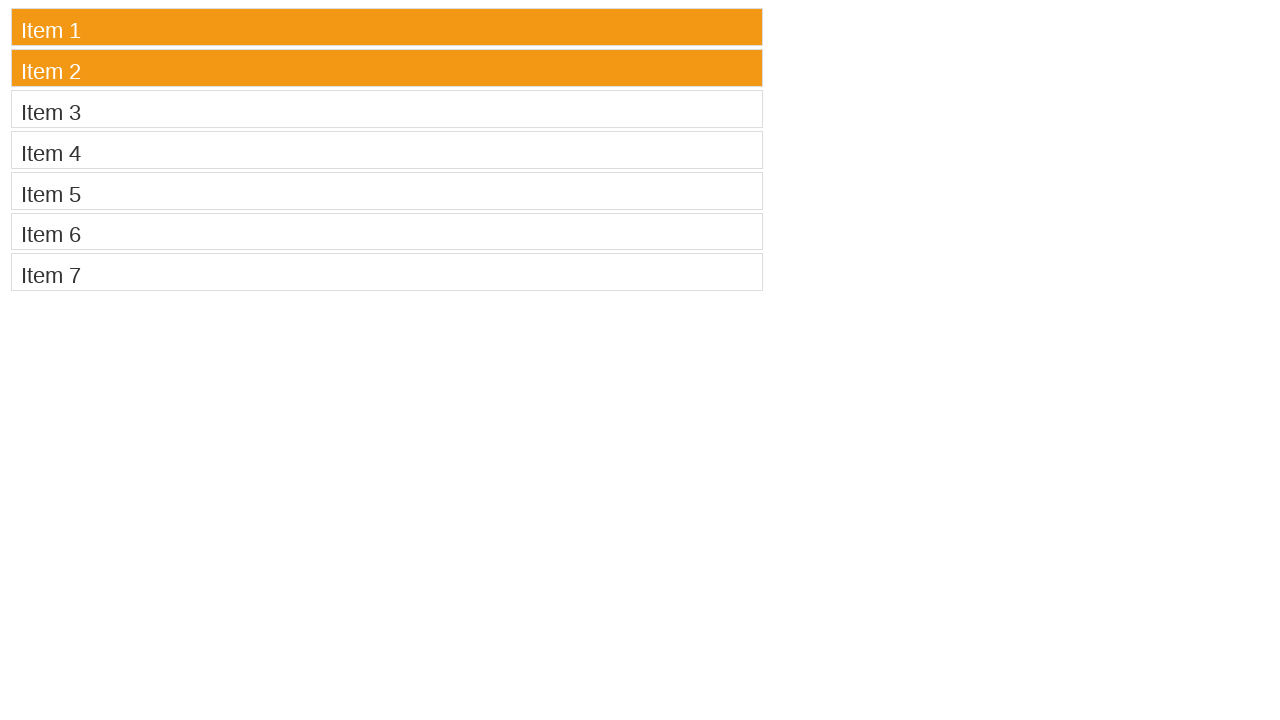

Clicked third item while holding Control at (387, 109) on xpath=//*[contains(text(),'Item')] >> nth=2
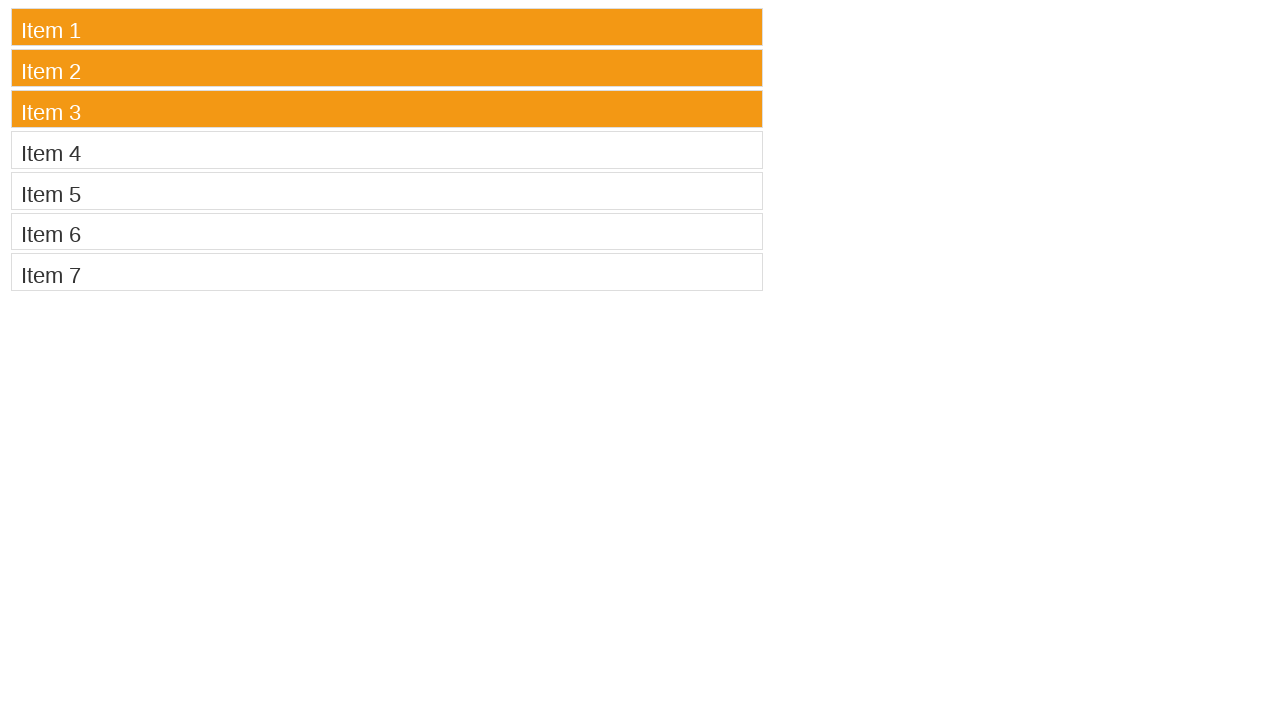

Clicked fourth item while holding Control at (387, 150) on xpath=//*[contains(text(),'Item')] >> nth=3
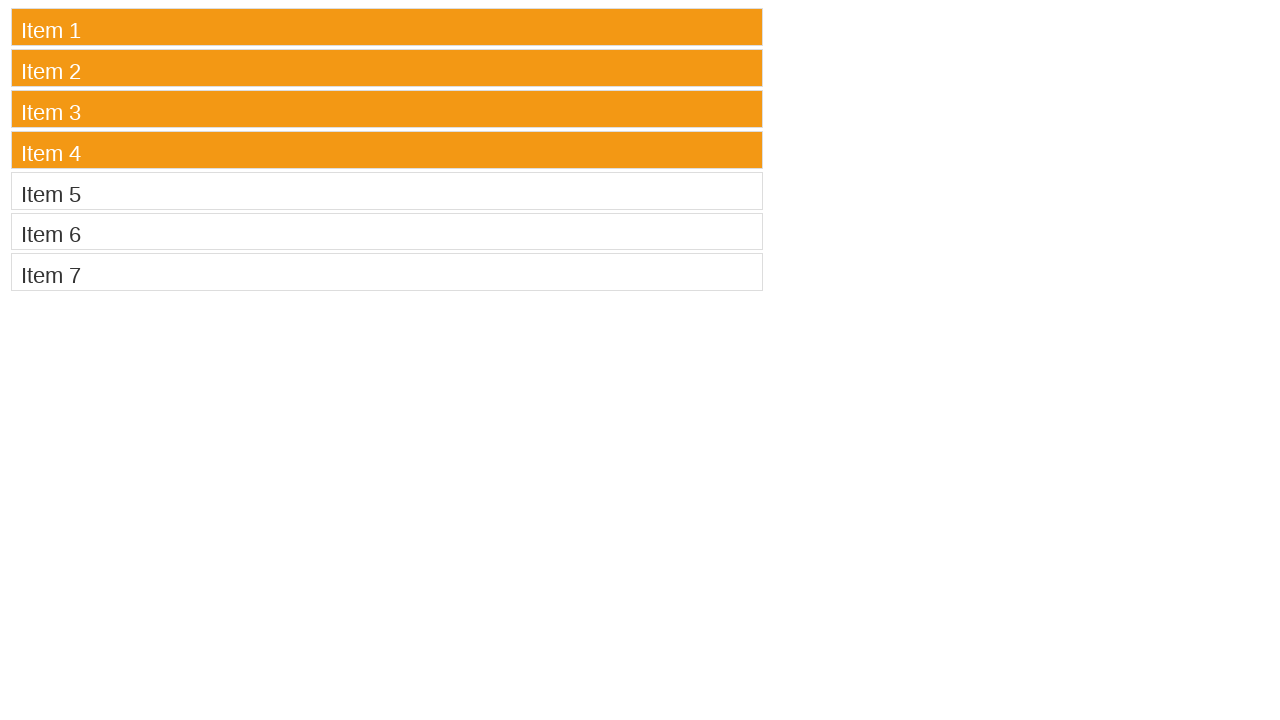

Released Control key
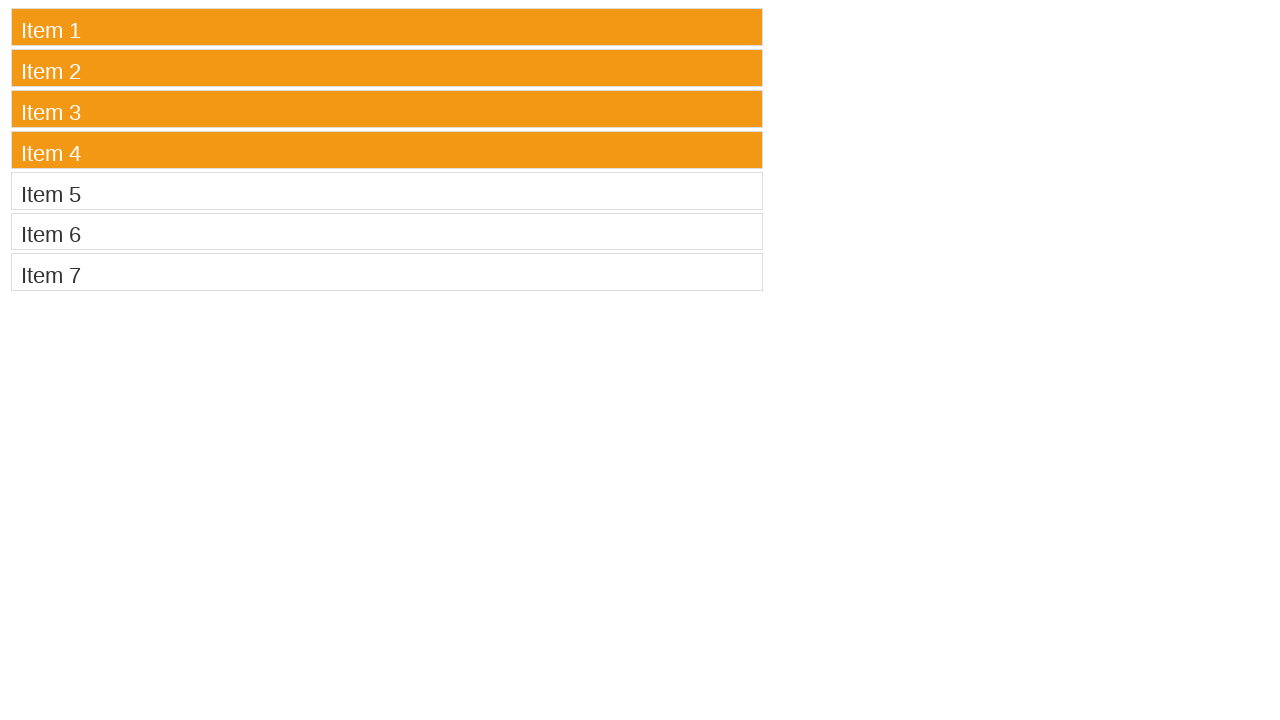

Verified multi-selection is complete with 4 items selected
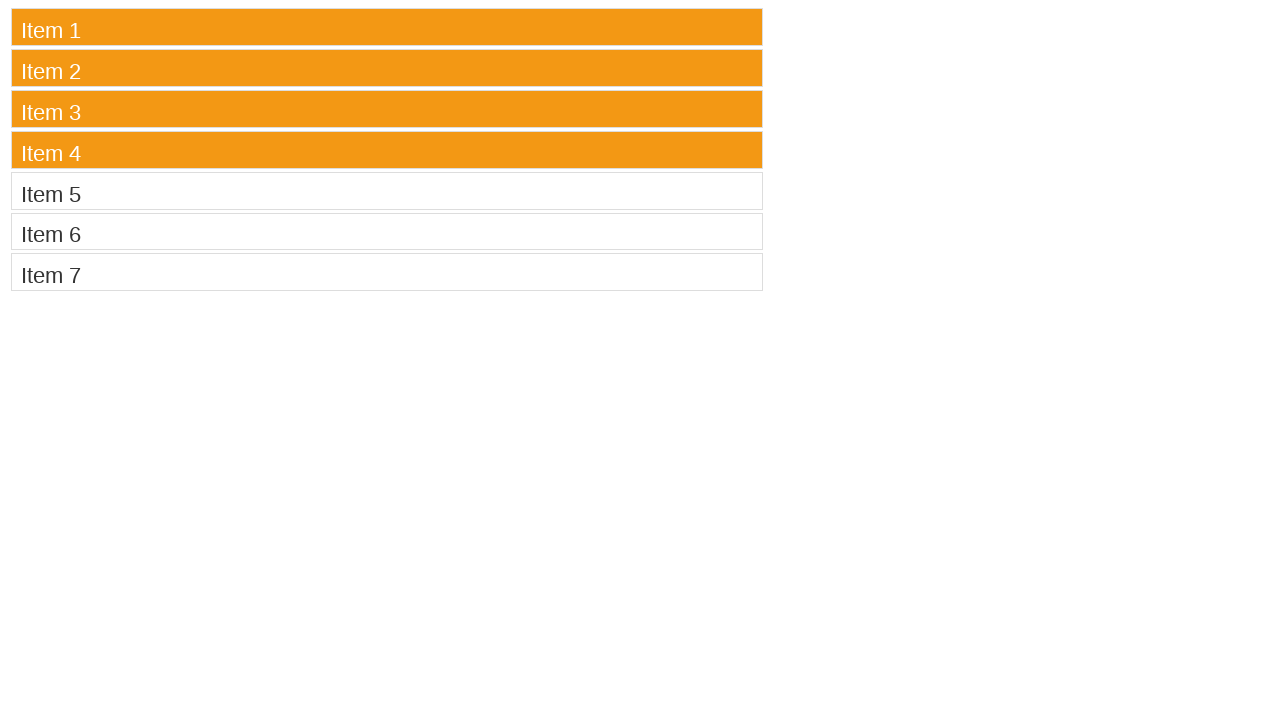

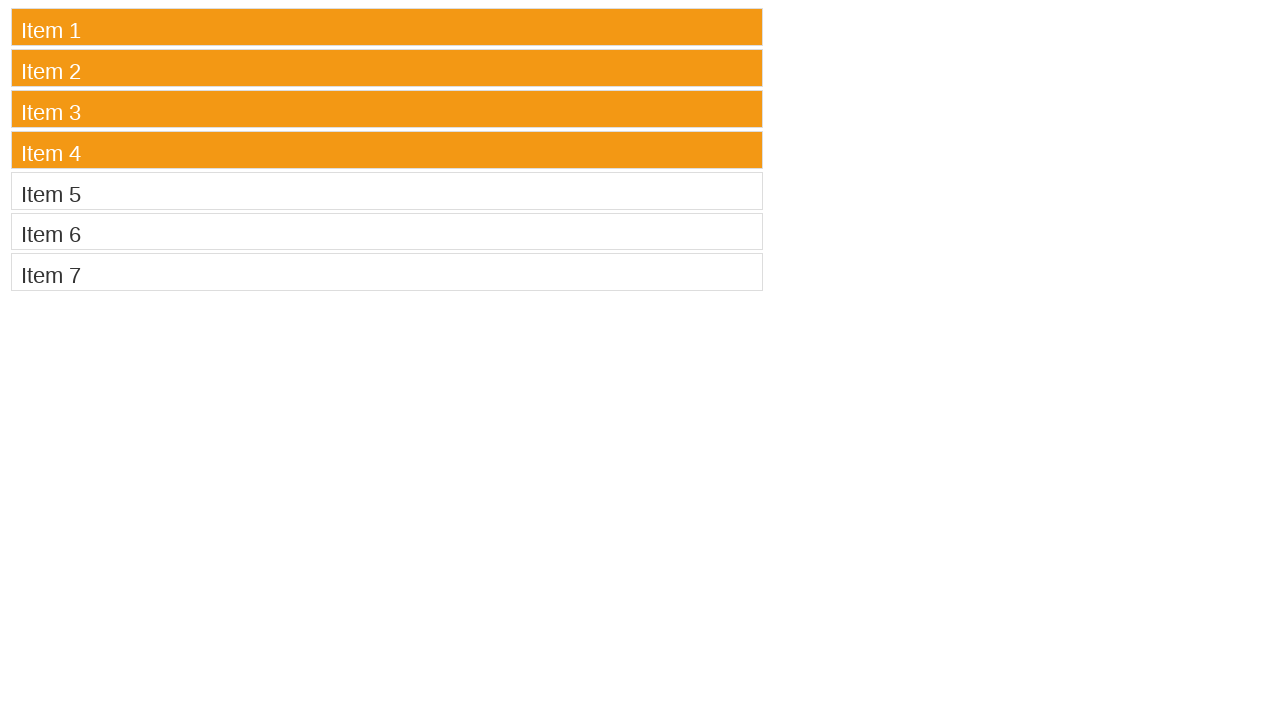